Simple cross-browser test that navigates to Walmart homepage using Edge browser to verify the page loads successfully.

Starting URL: https://www.walmart.com/

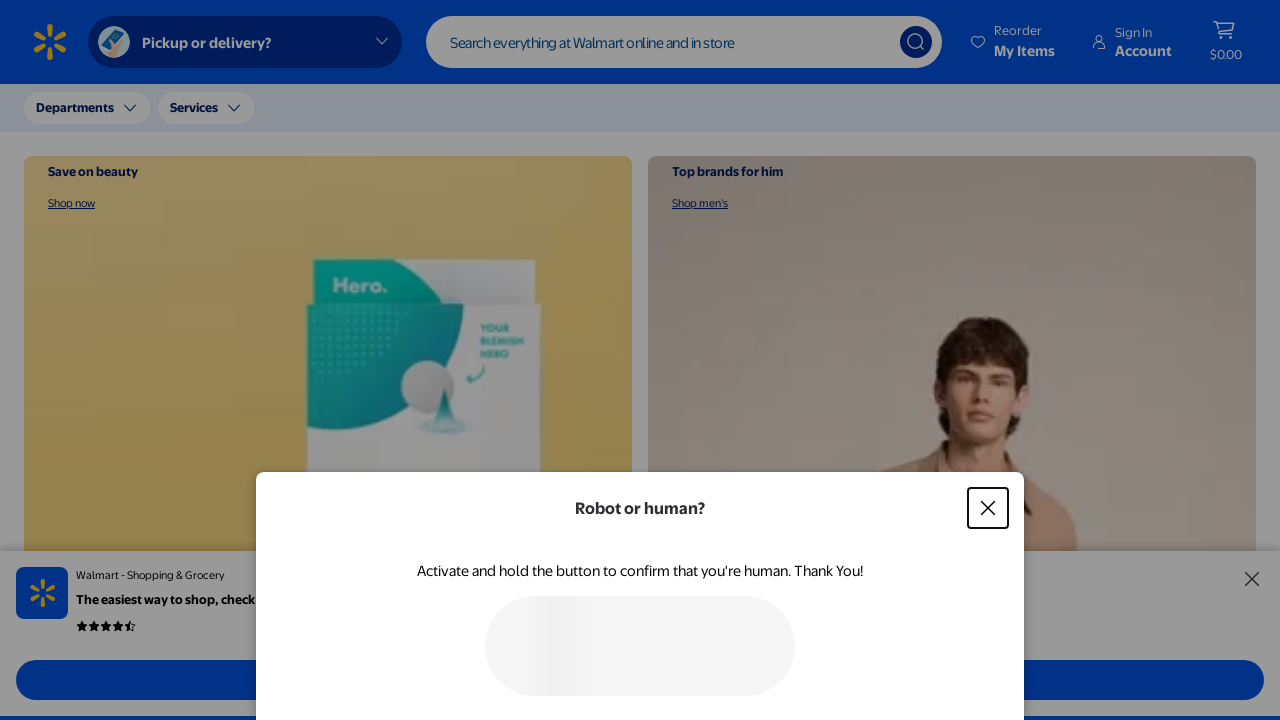

Walmart homepage loaded and search input element is visible
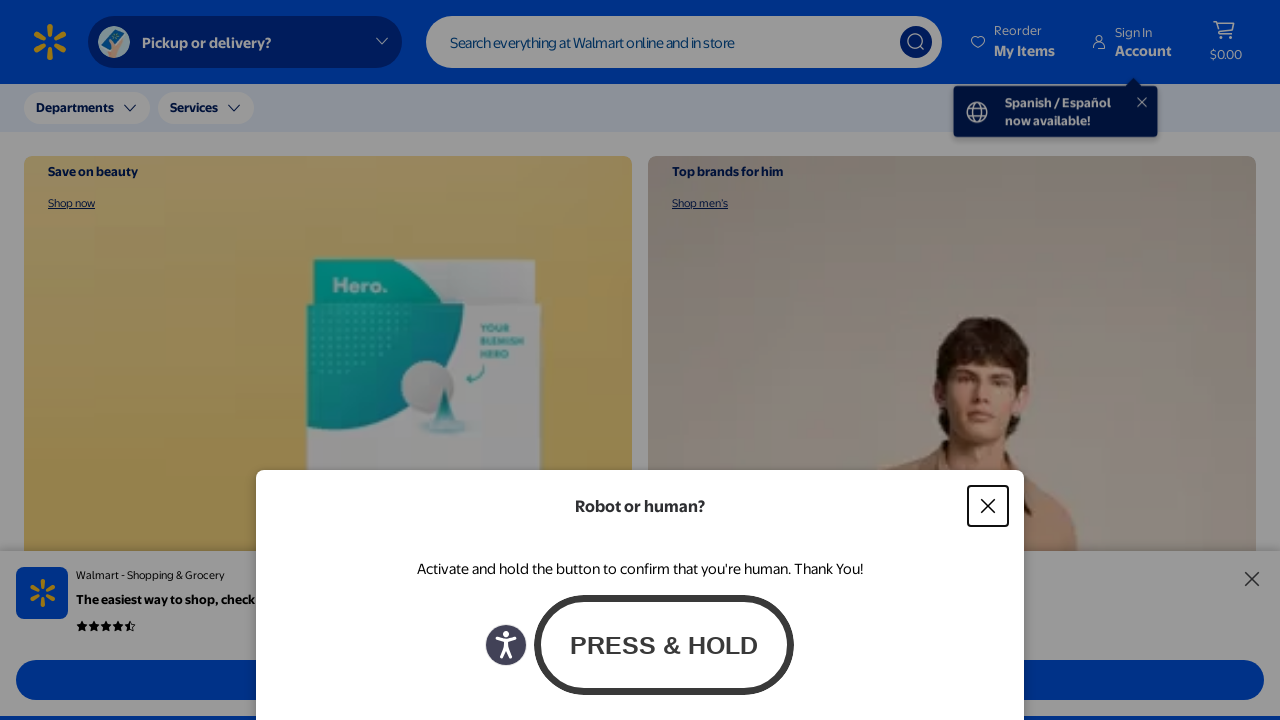

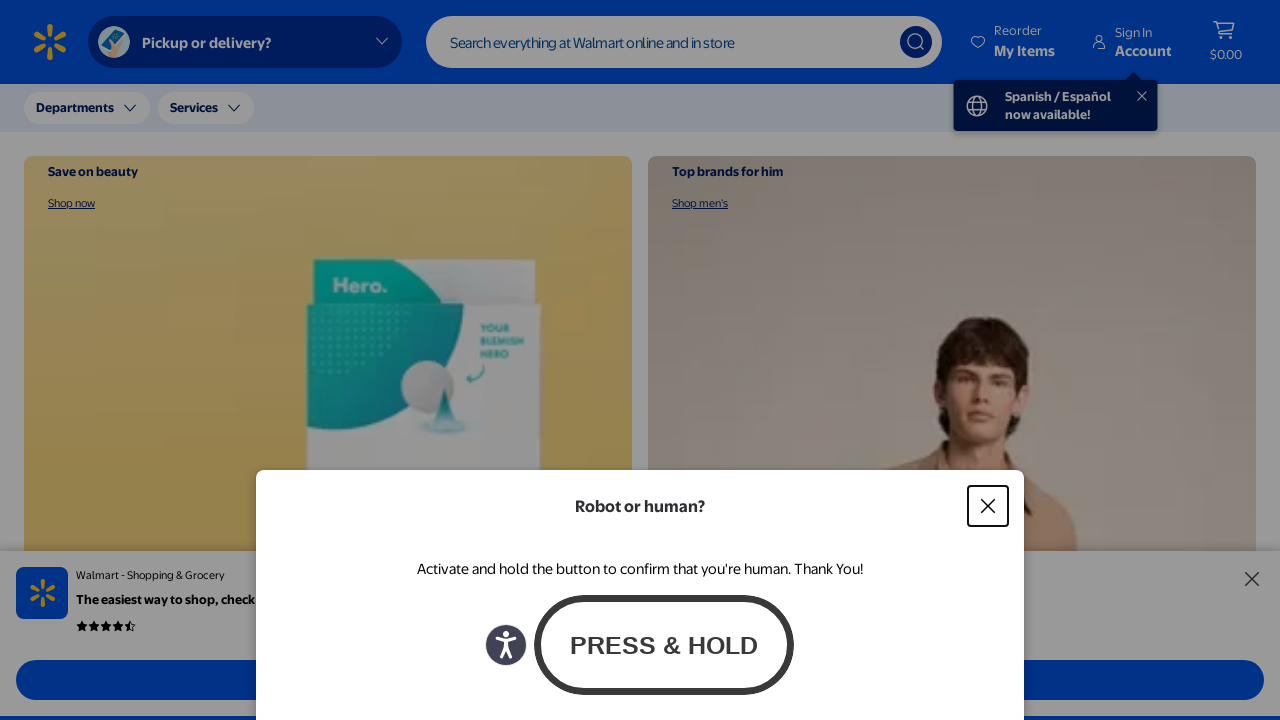